Tests switching to Bootstrap 2 version of the datepicker, then entering a date value using both regular input and JavaScript-based setting, and verifying the value.

Starting URL: https://uxsolutions.github.io/bootstrap-datepicker/?markup=input&format=&weekStart=&startDate=&endDate=&startView=0&minViewMode=0&maxViewMode=4&todayBtn=false&clearBtn=false&language=en&orientation=auto&multidate=&multidateSeparator=&keyboardNavigation=on&forceParse=on#sandbox

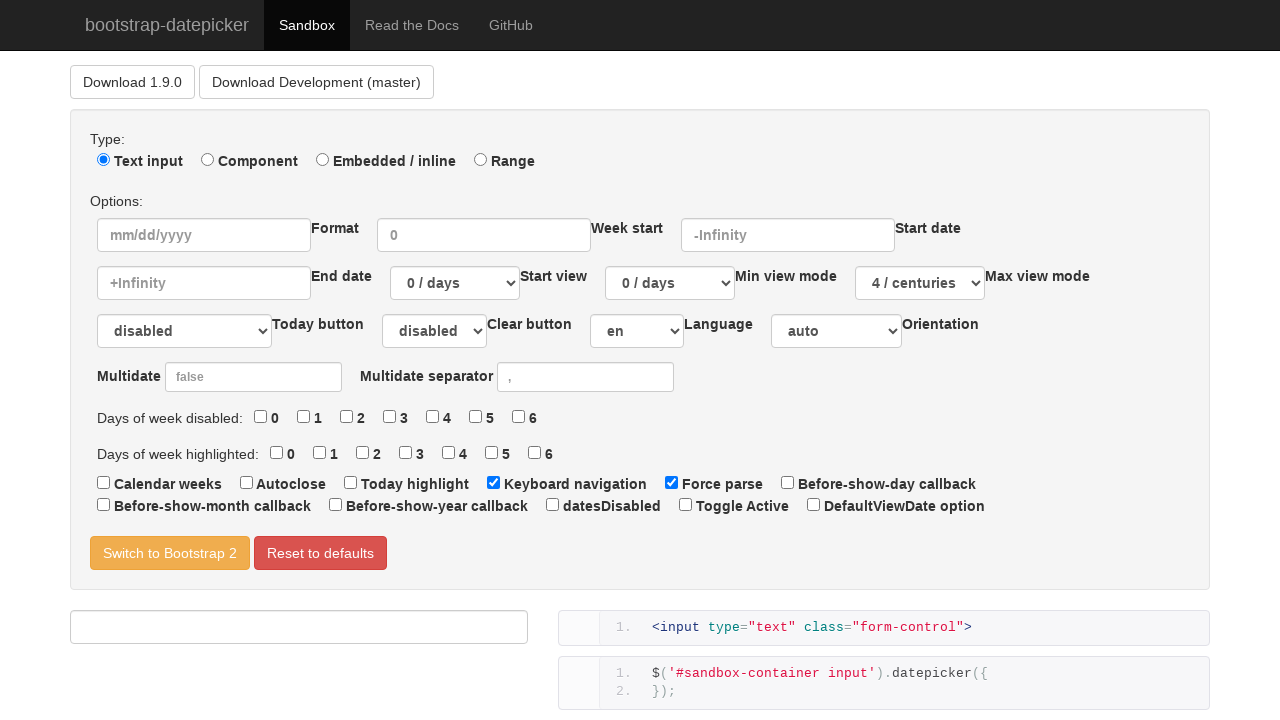

Clicked 'Switch to Bootstrap 2' button at (170, 553) on text=Switch to Bootstrap 2
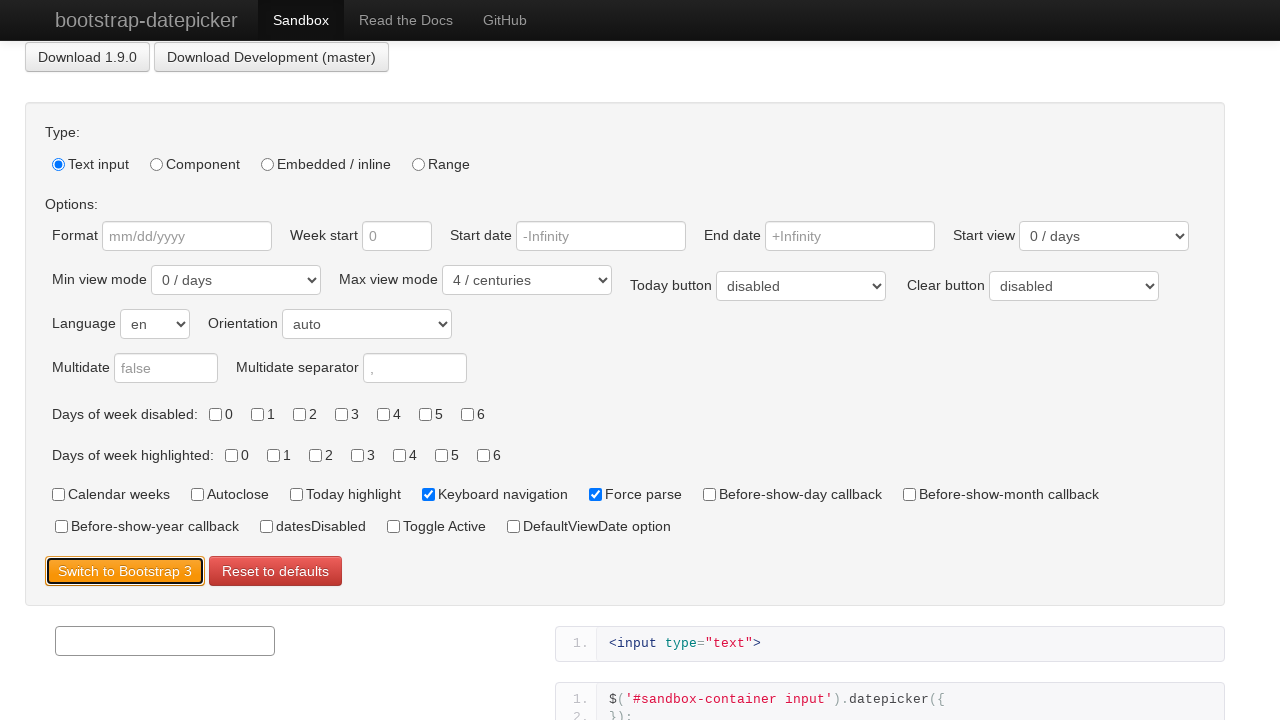

Waited 500ms for page to update after Bootstrap 2 switch
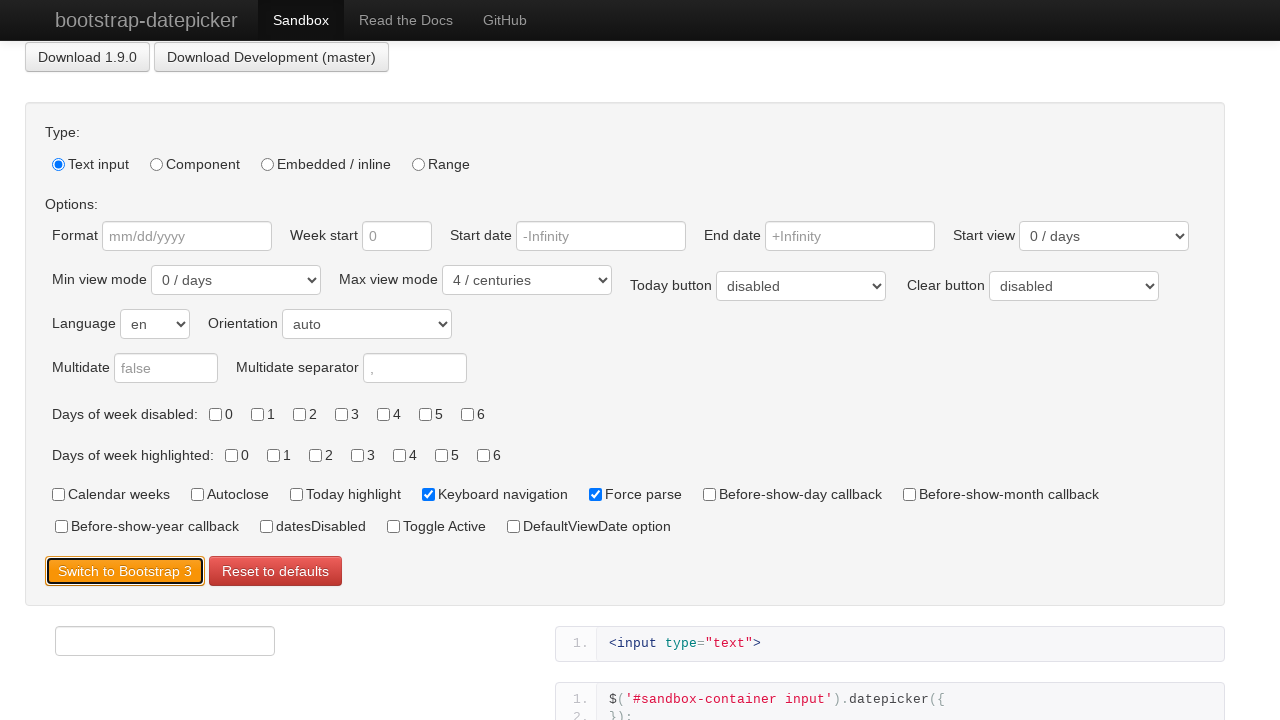

Filled datepicker input field with '11/11/2000' on //div[@id="sandbox-container"]/input
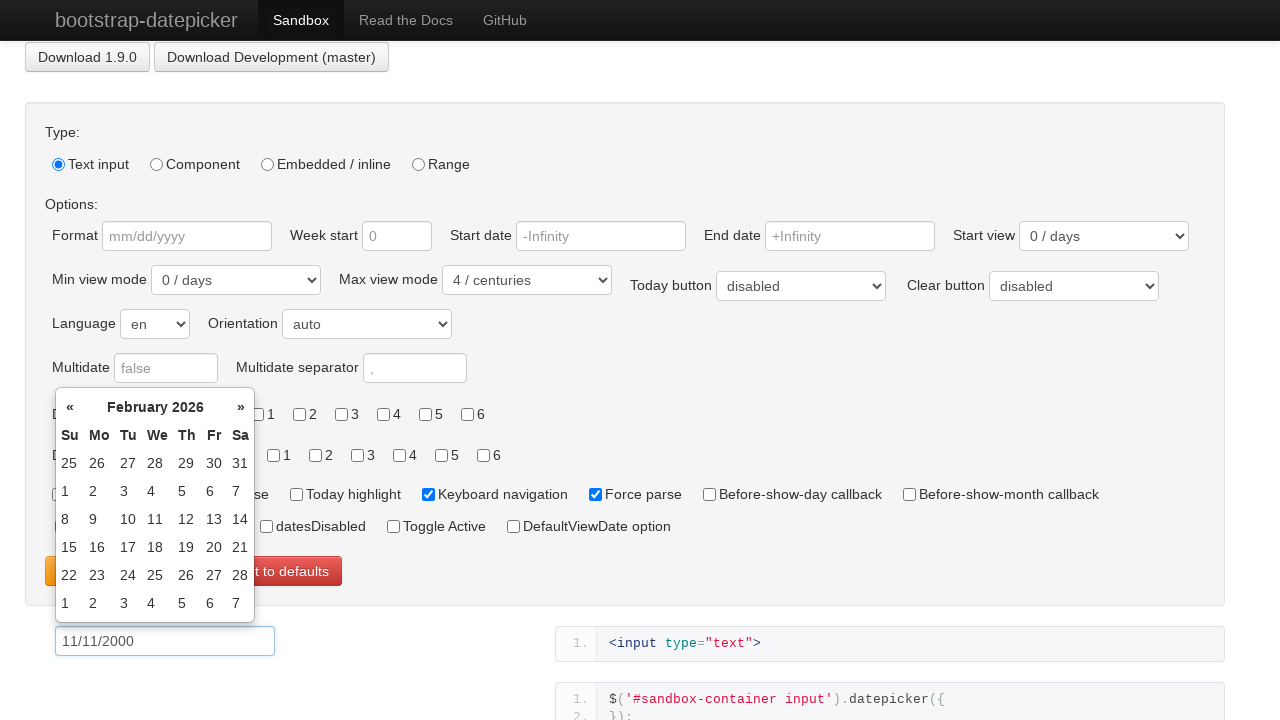

Clicked outside datepicker to close popup at (890, 644) on #sandbox-html
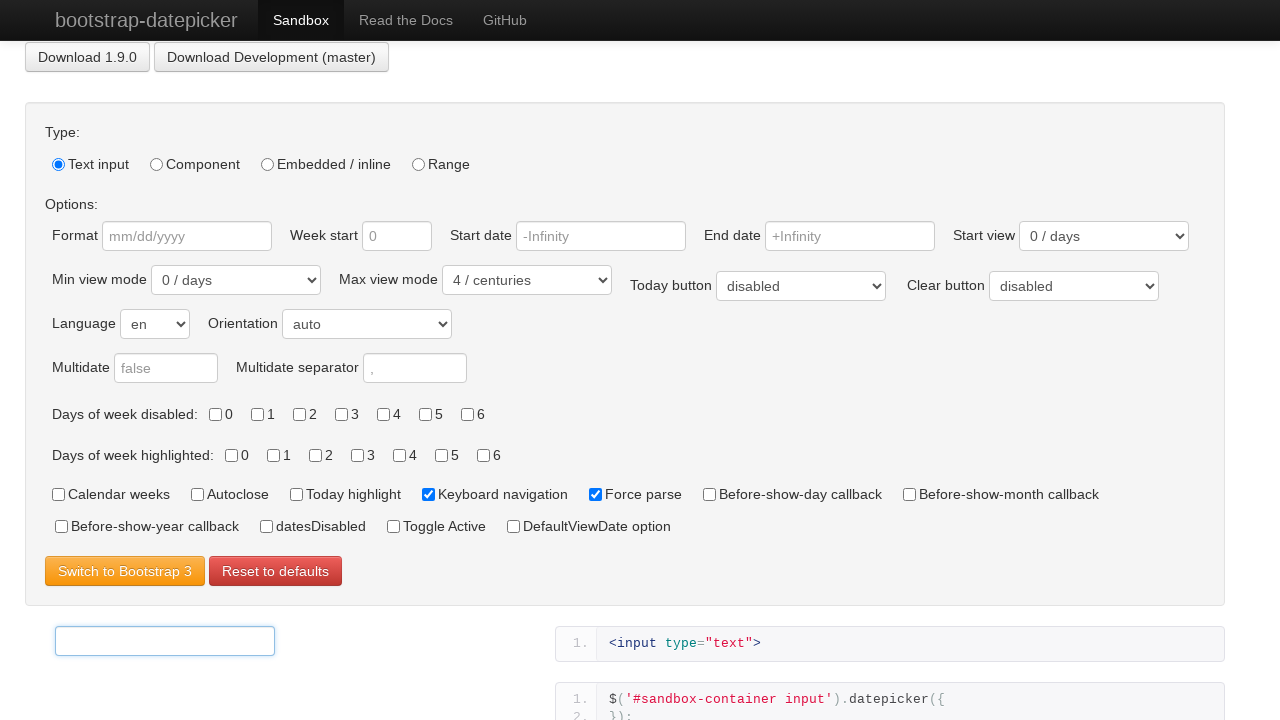

Set datepicker value using JavaScript to '11/11/2000'
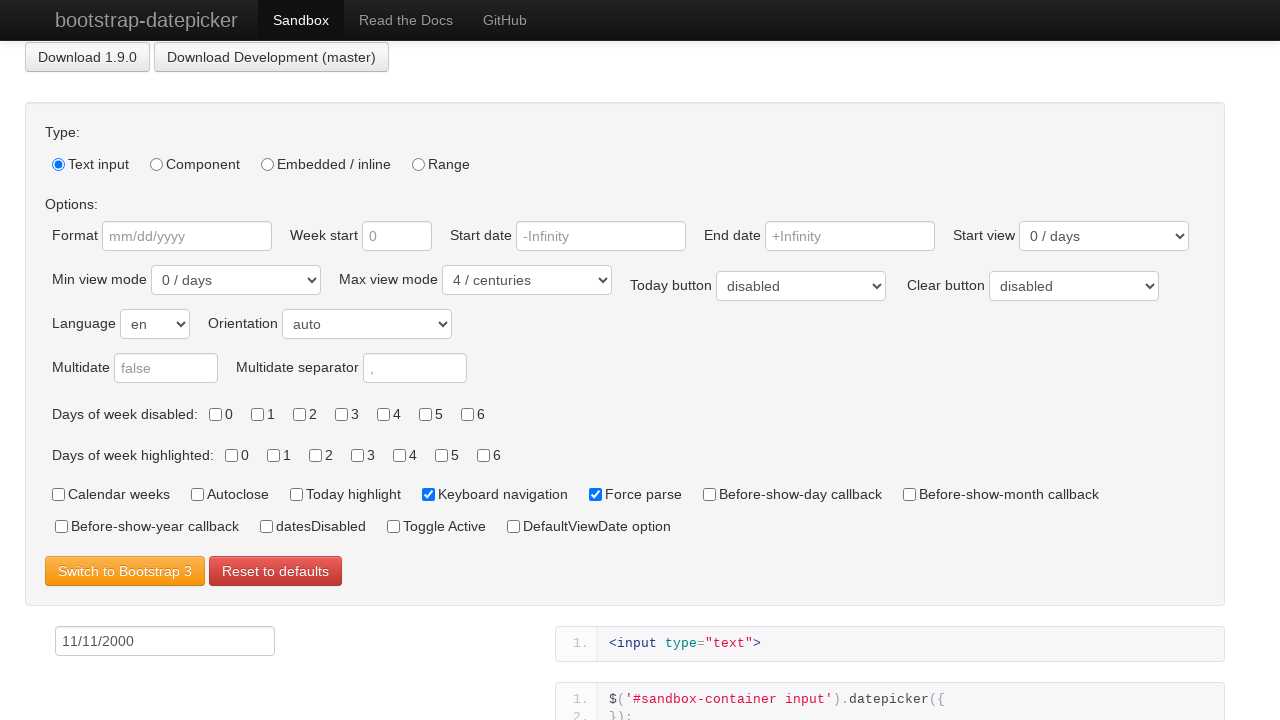

Clicked outside datepicker again to ensure popup is closed at (890, 644) on #sandbox-html
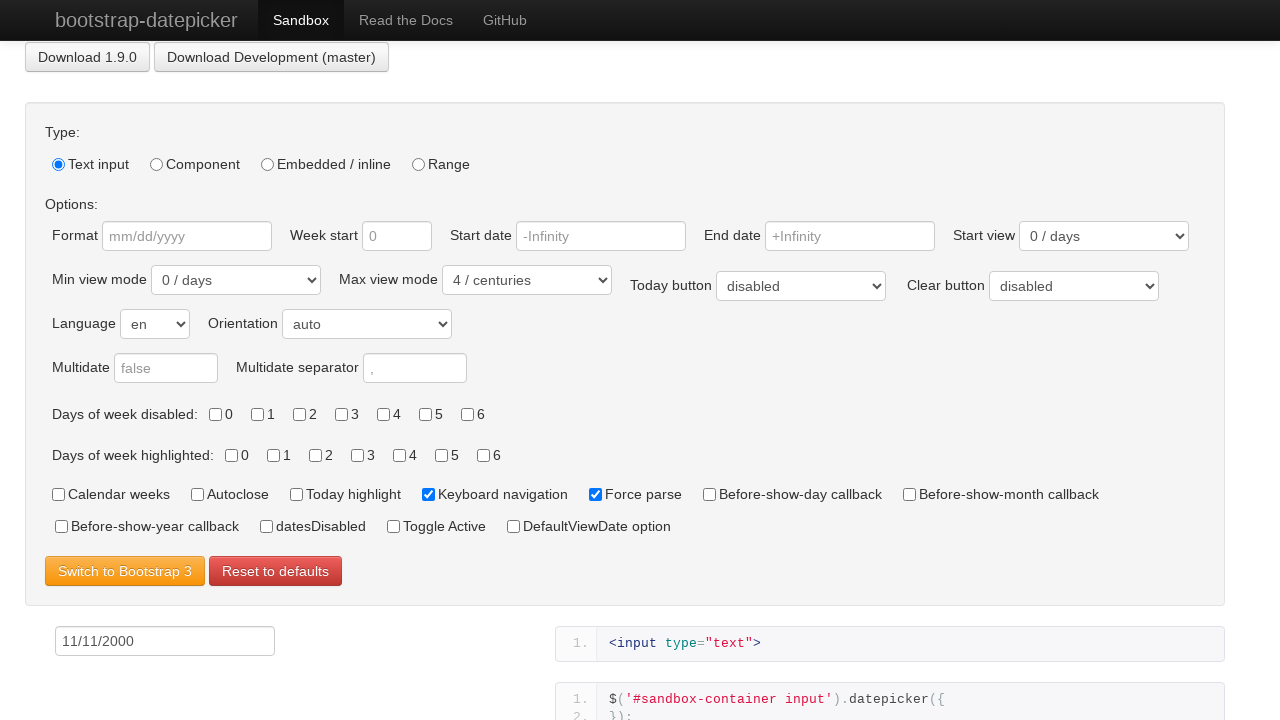

Retrieved datepicker input value for verification
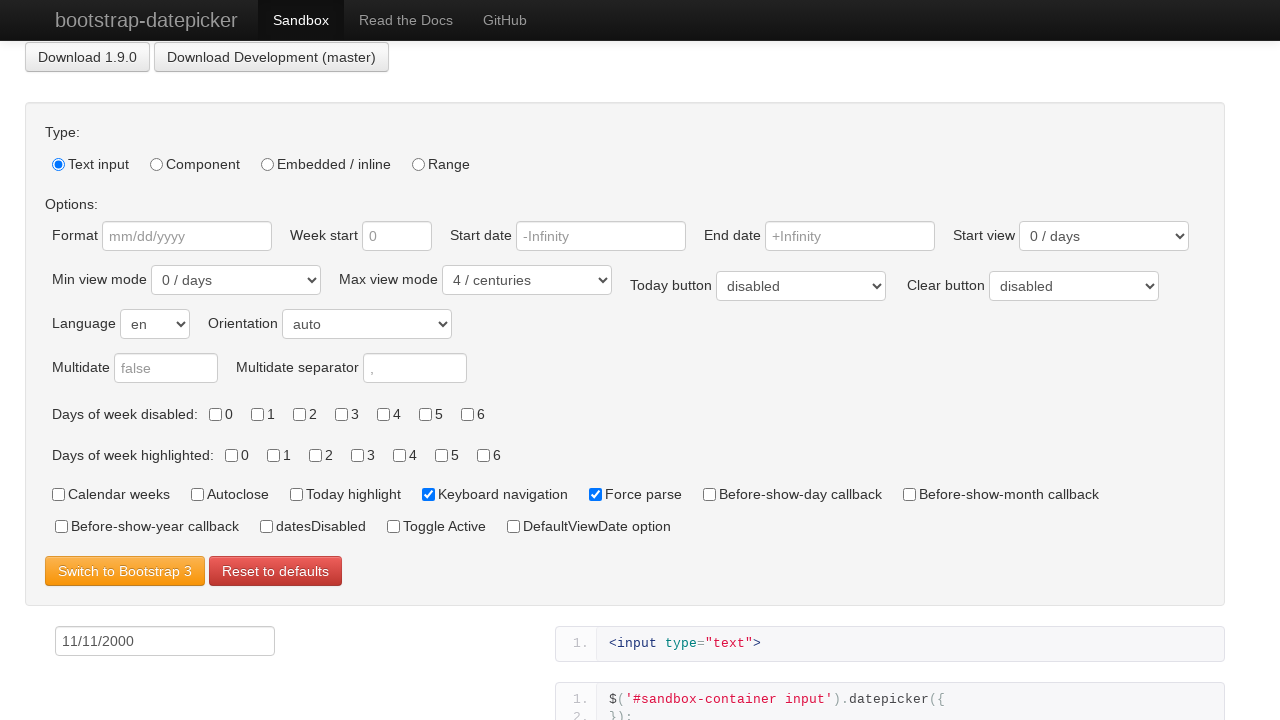

Verified datepicker input value equals '11/11/2000'
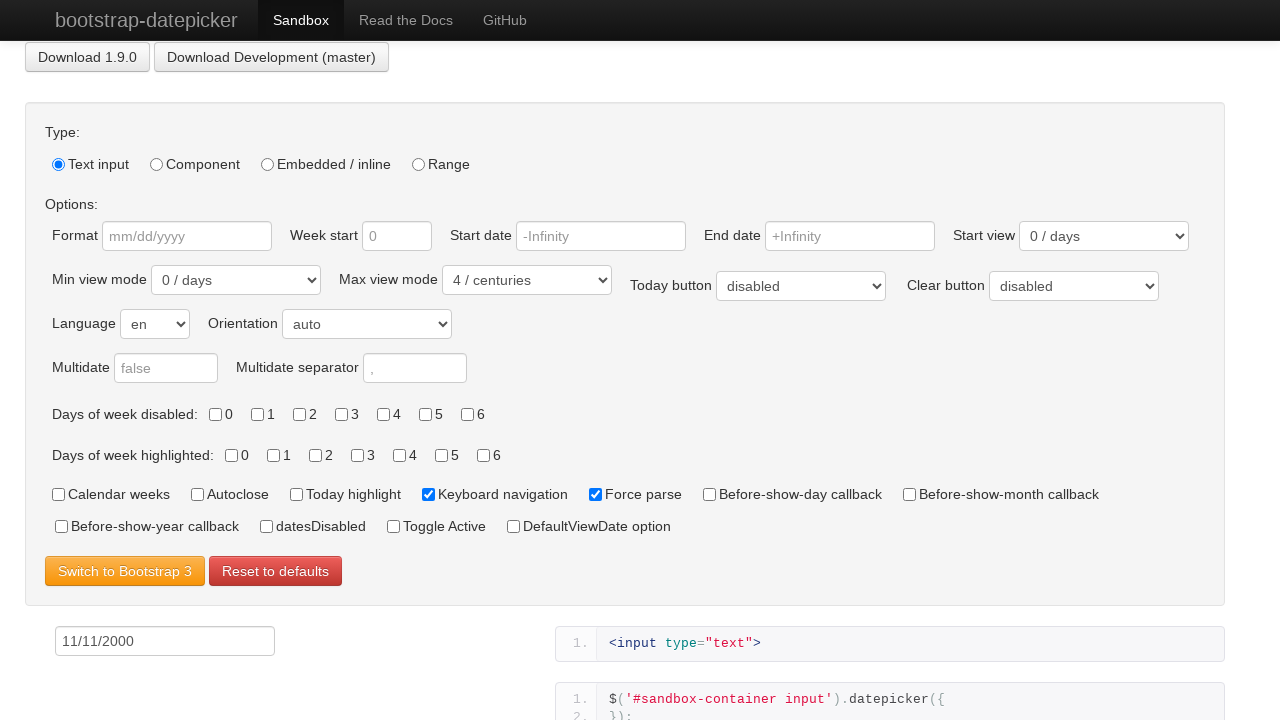

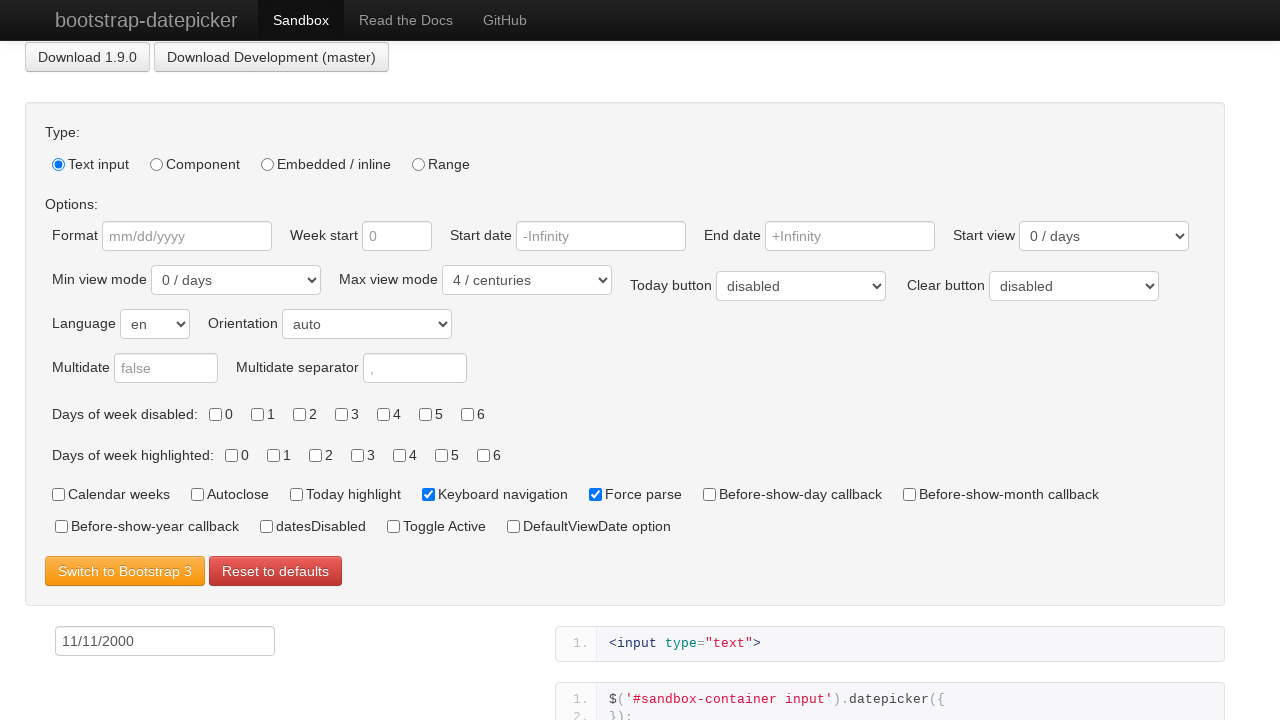